Tests password generation by entering a master password and site name, then verifying the generated password output

Starting URL: http://angel.net/~nic/passwd.current.html

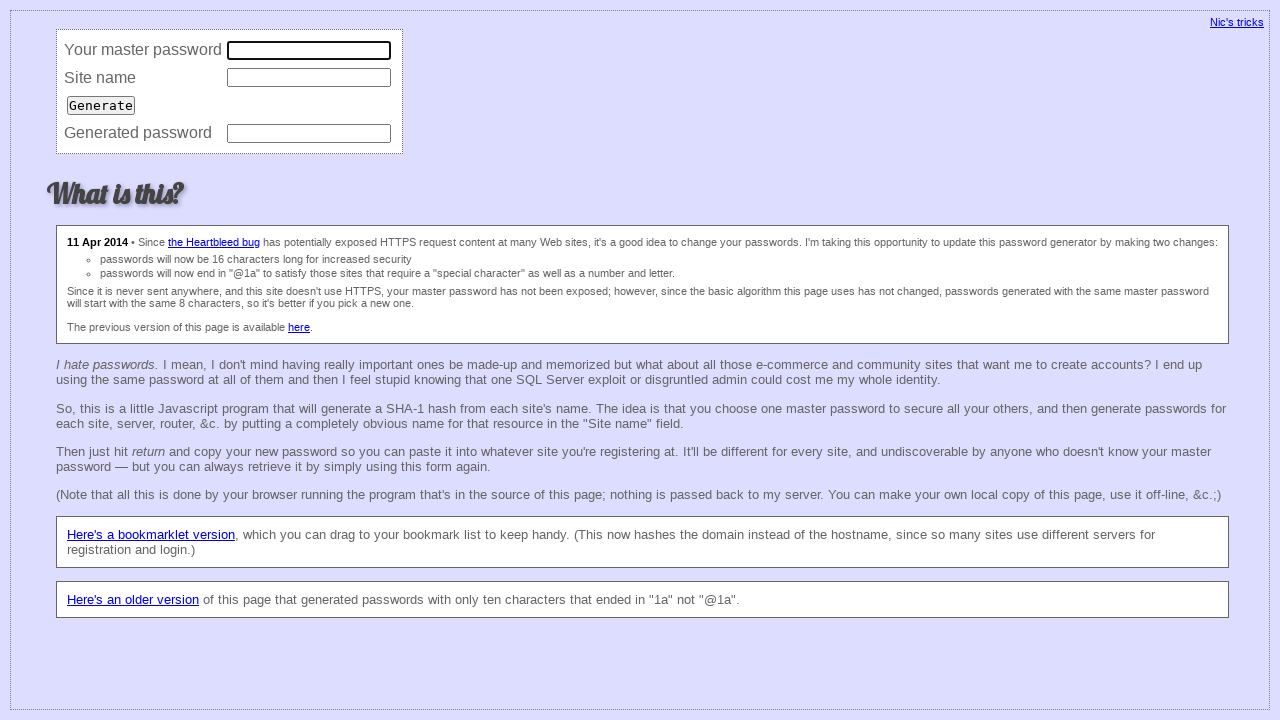

Filled master password field with 'aaa' on //*[@name='master' and @type='password']
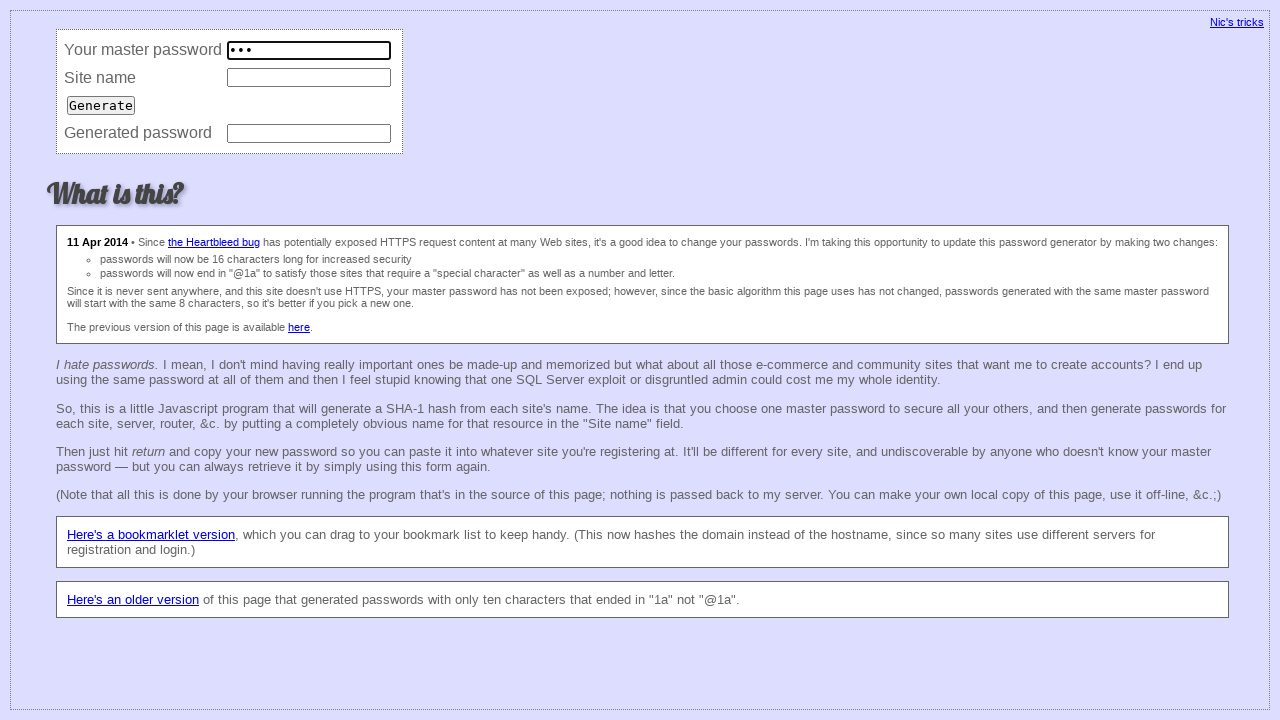

Filled site name field with 'ccc' on //*[@name='site']
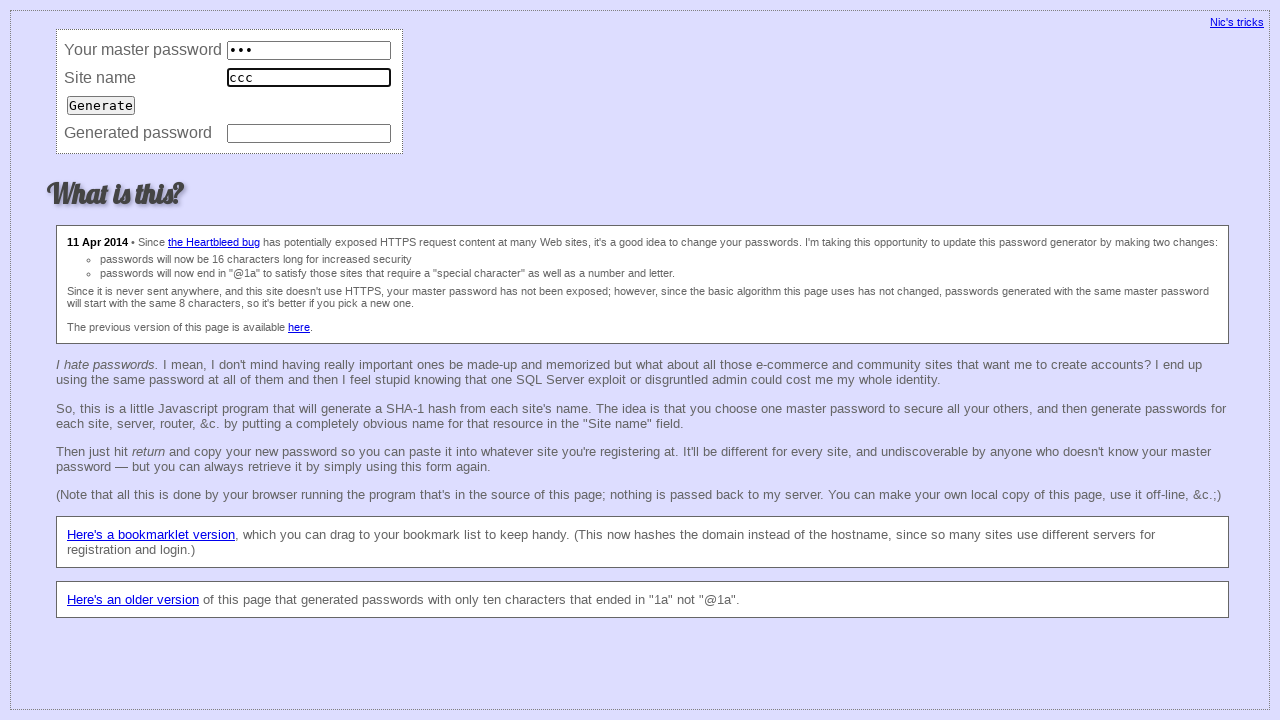

Clicked Generate button to create password at (101, 105) on xpath=//*[@type='submit' and @value='Generate']
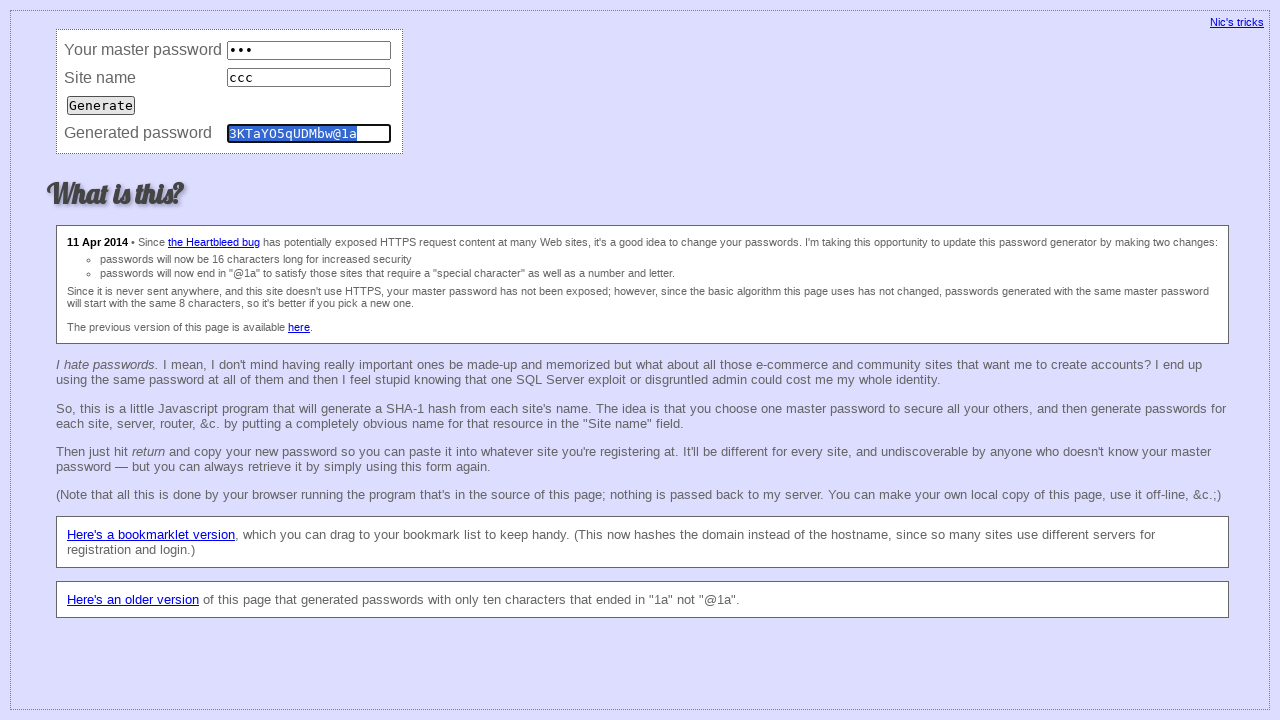

Password output field appeared and generated password is available
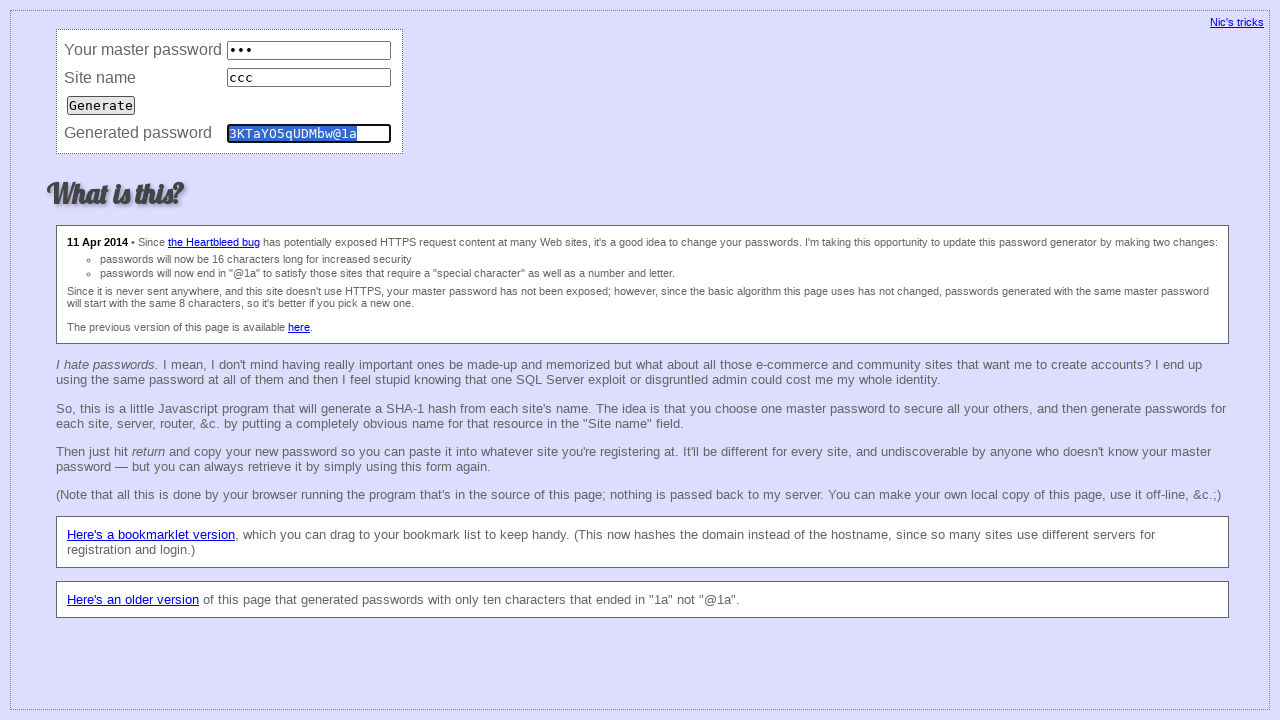

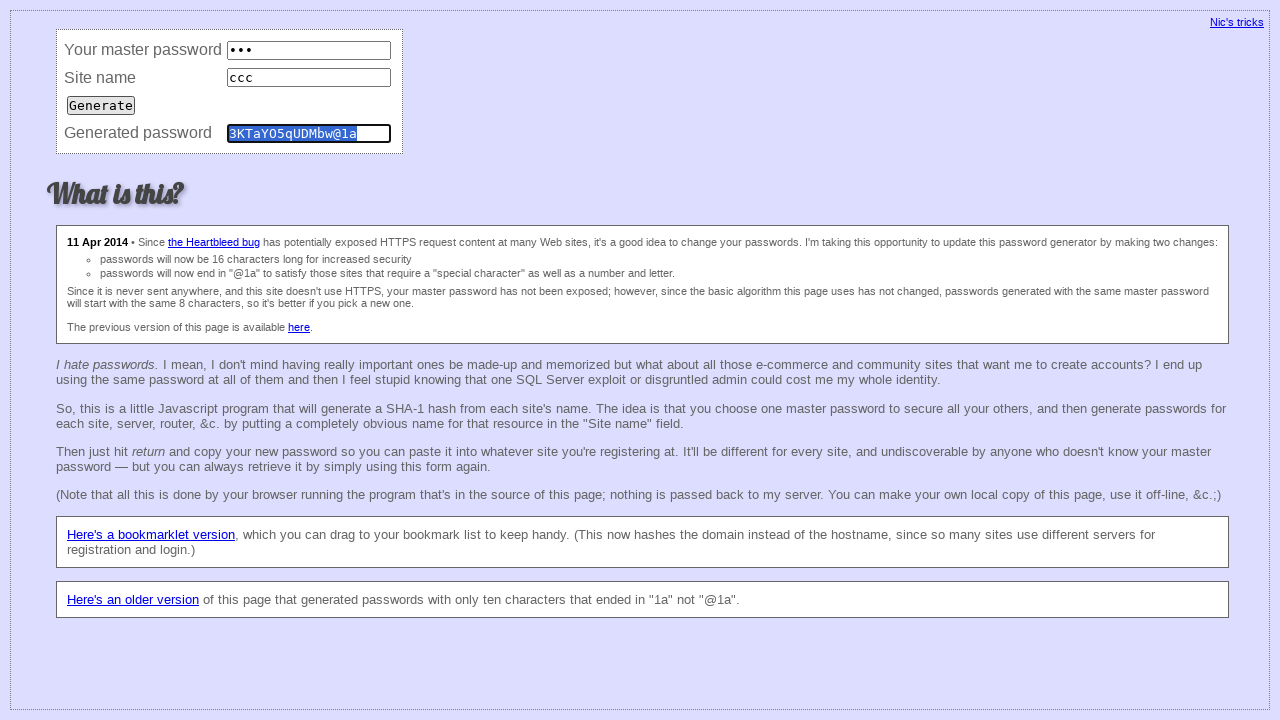